Tests that interactive elements like buttons and links are functional

Starting URL: https://www.demoblaze.com/

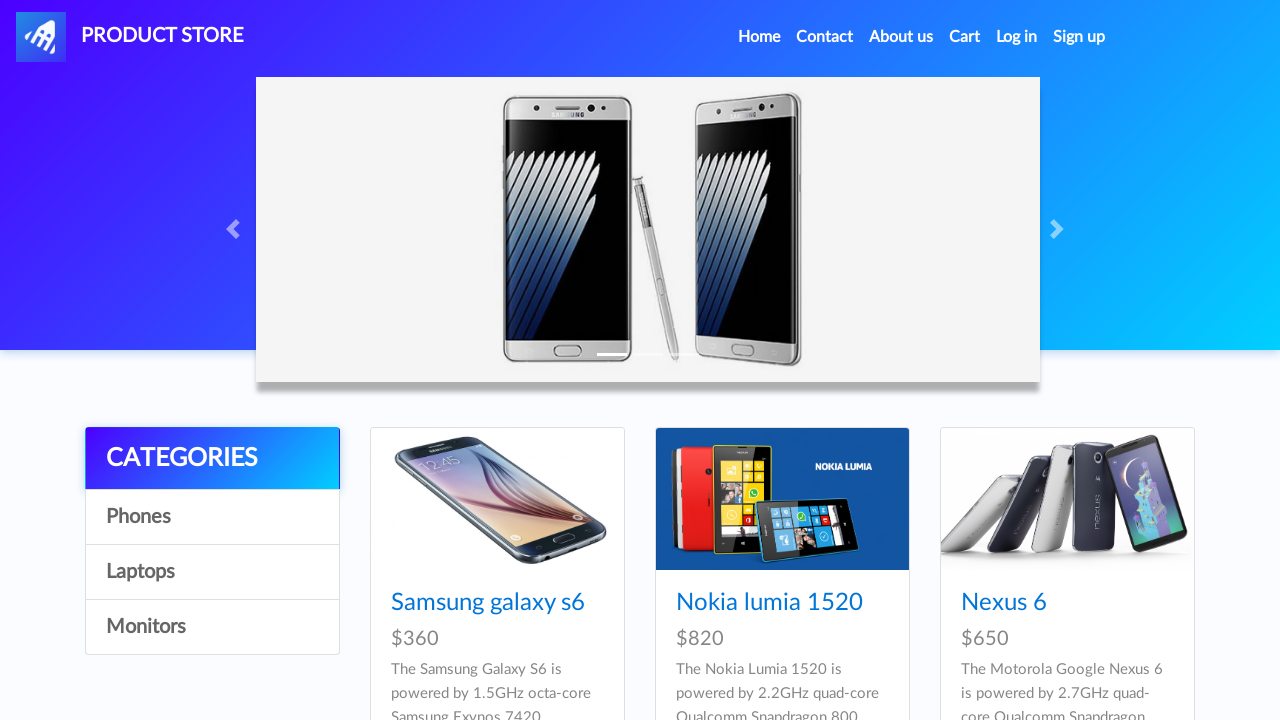

Clicked on first product card link at (497, 499) on .card:first-child a, .hrefch
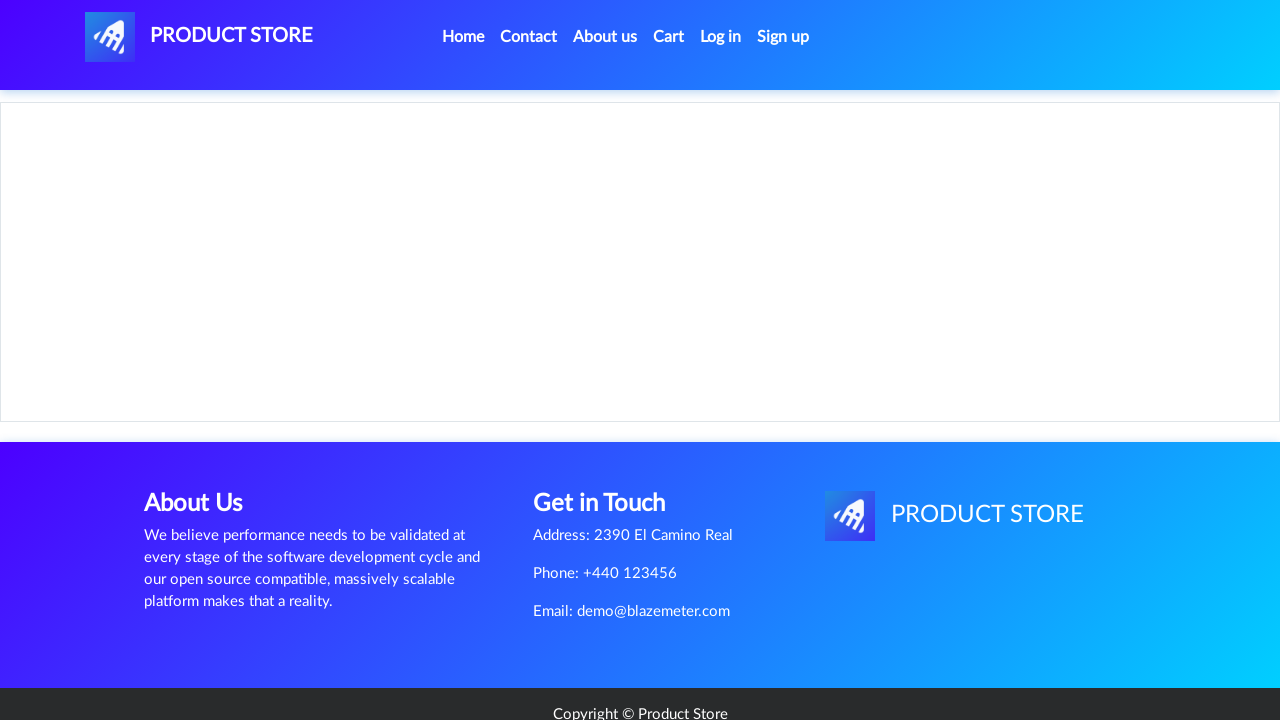

Product page loaded and product details visible
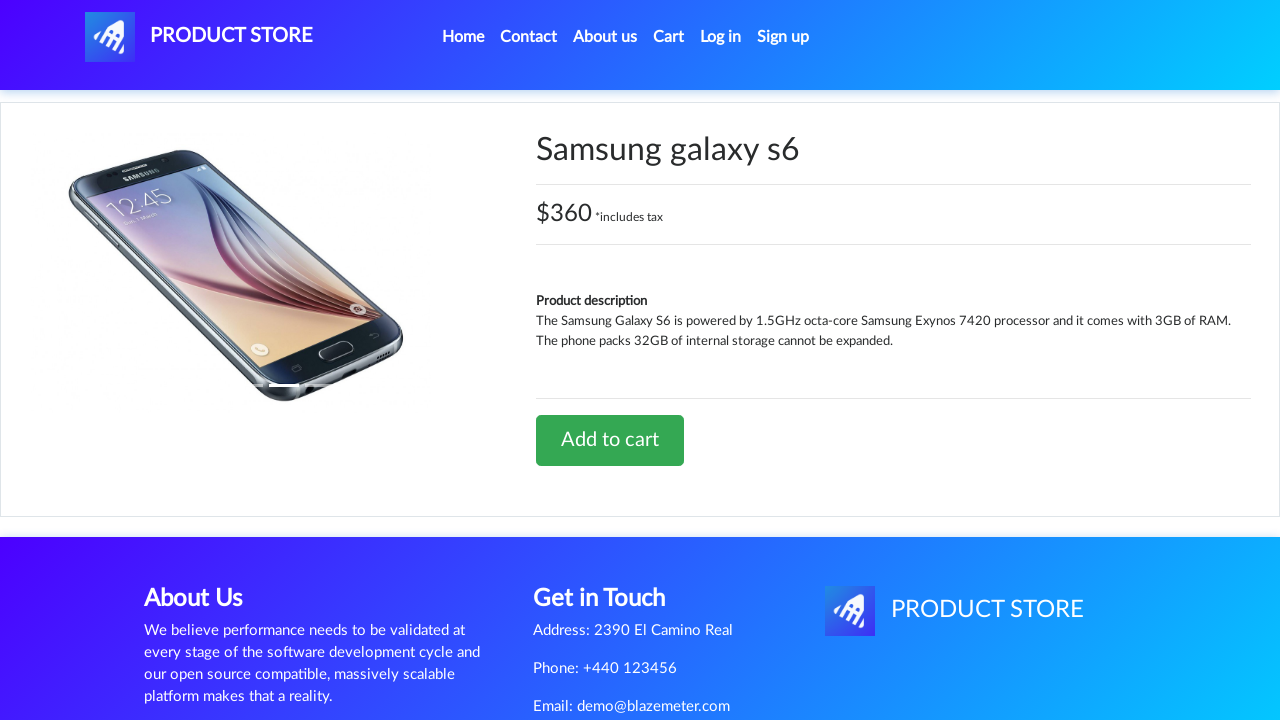

Navigated back to home page
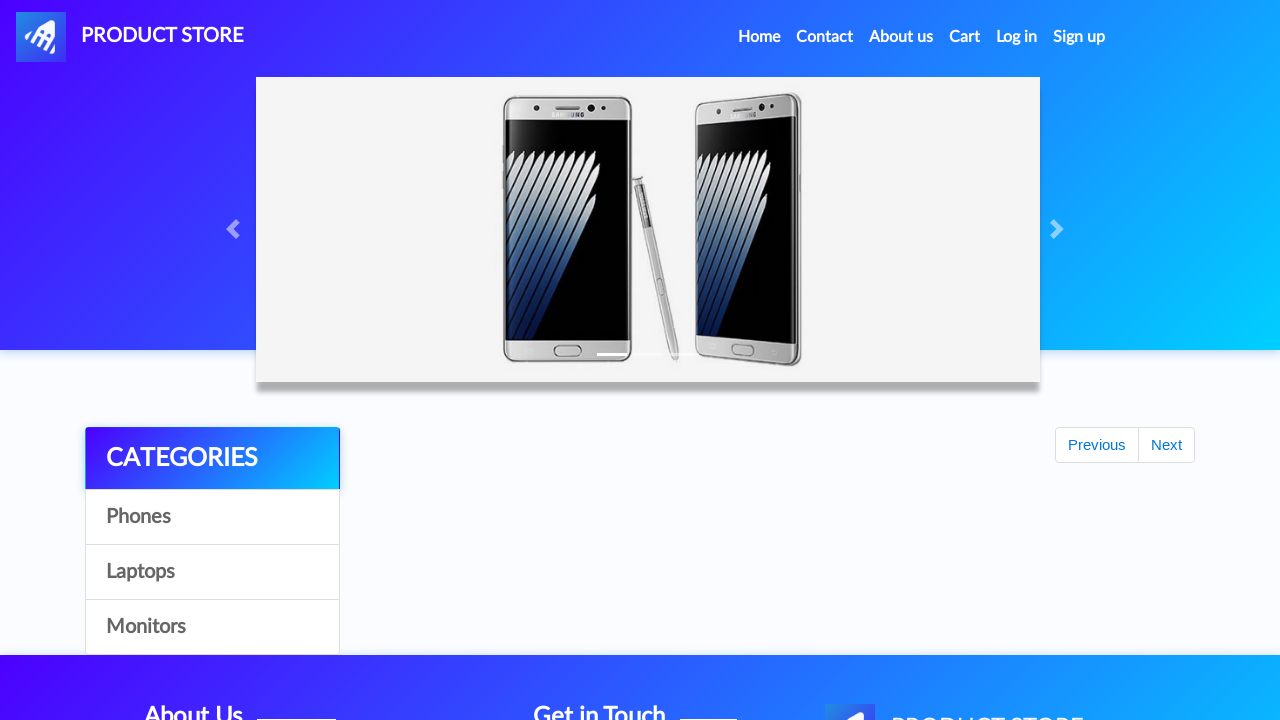

Clicked on category link (phone, notebook, or item) at (212, 517) on a[onclick*='phone'], a[onclick*='notebook'], #itemc
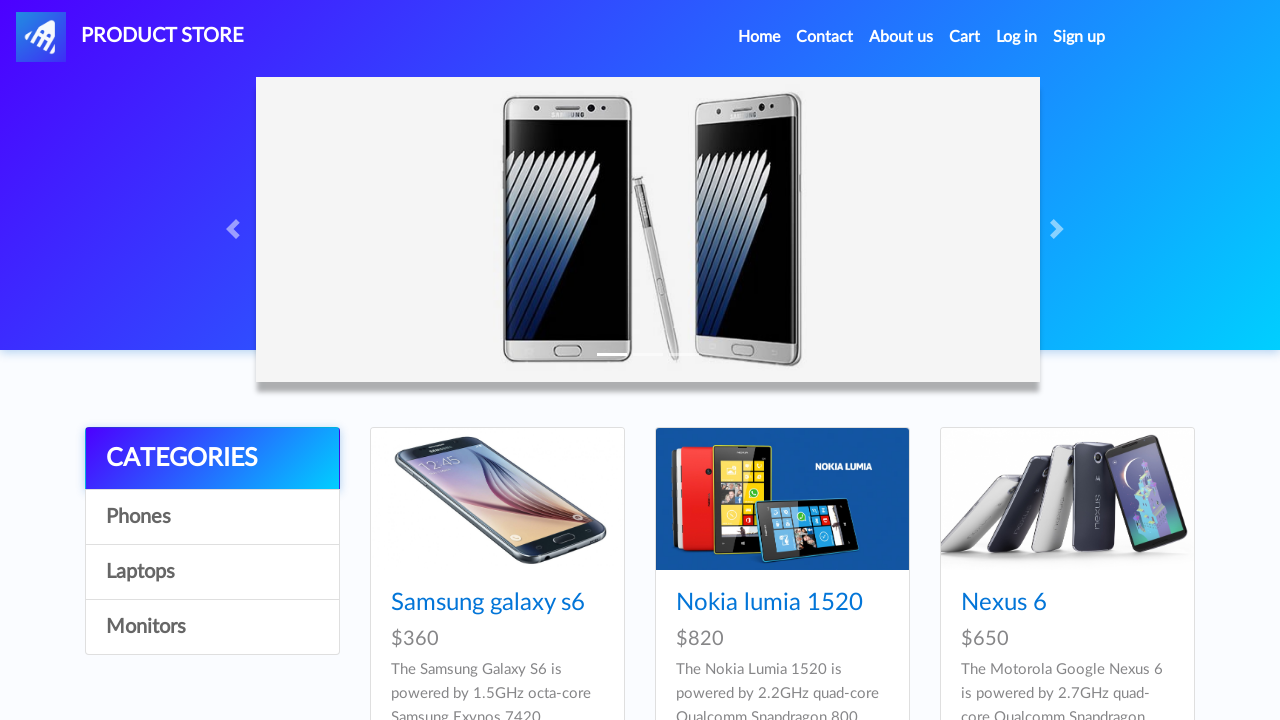

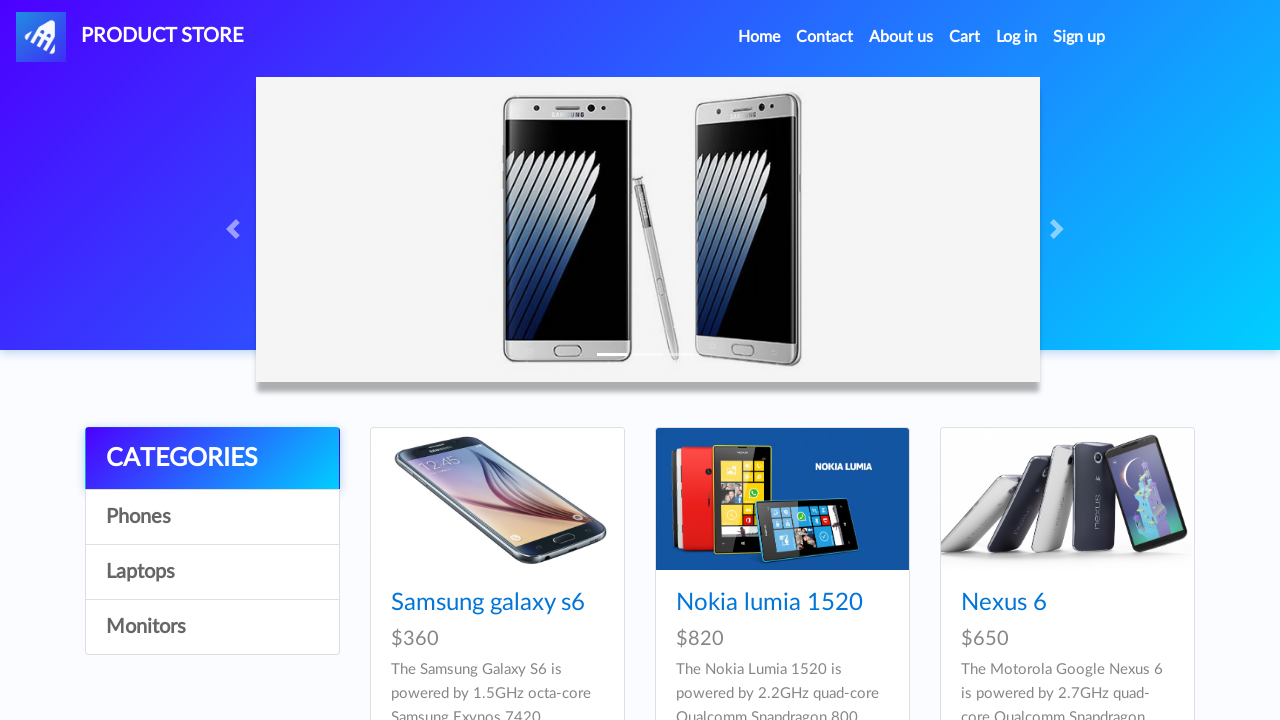